Tests a form filling workflow by clicking a link, then filling out a form with first name, last name, city, and country fields, and submitting it

Starting URL: http://suninjuly.github.io/find_link_text

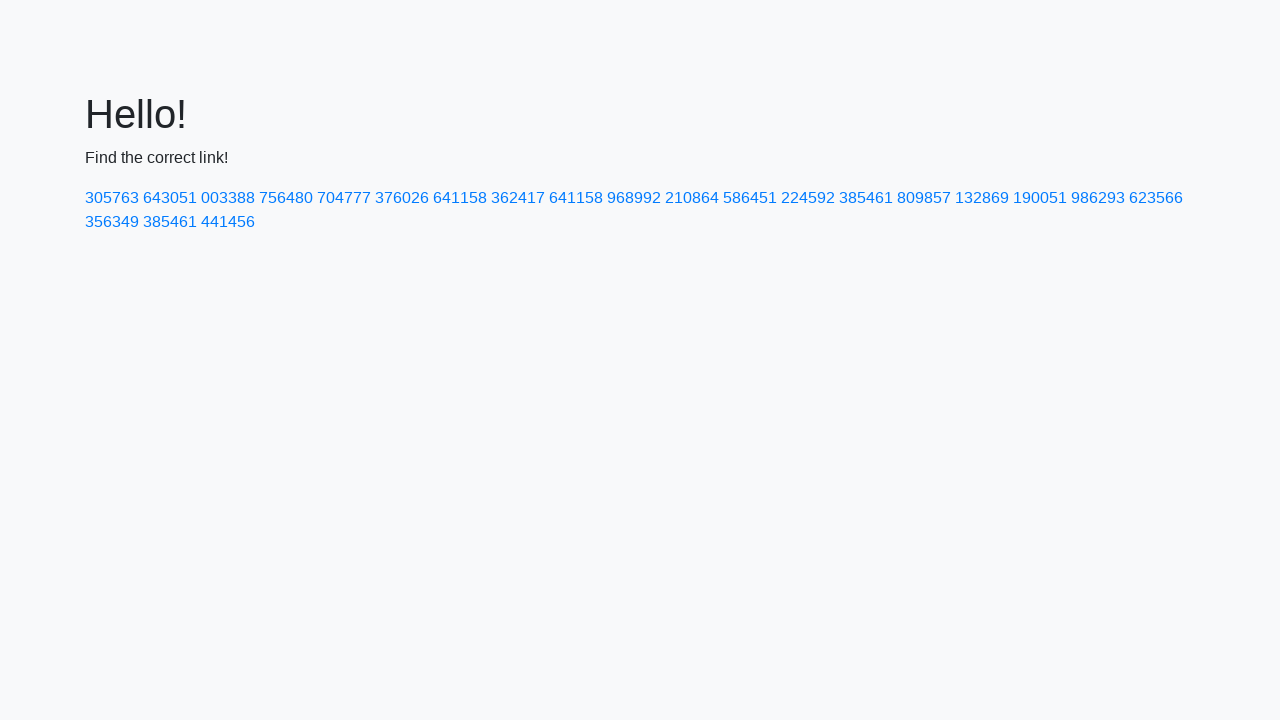

Clicked link with text '224592' at (808, 198) on text=224592
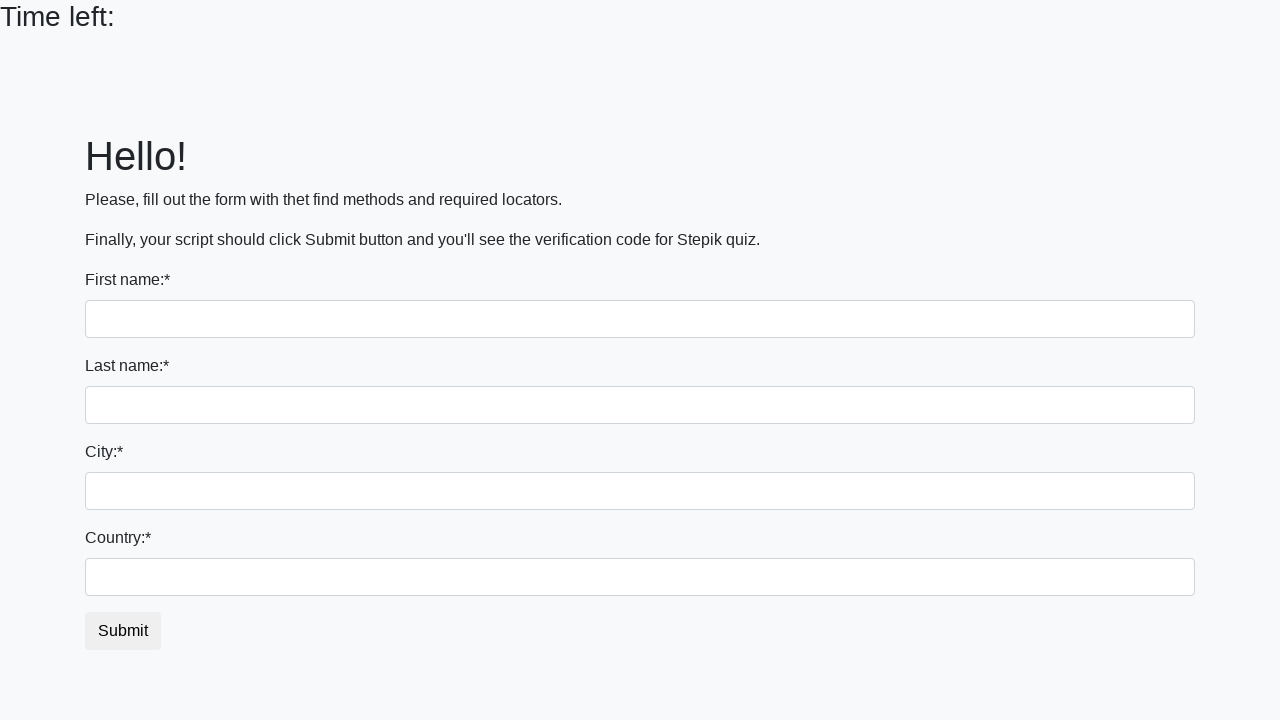

Filled first name field with 'Ivan' on input
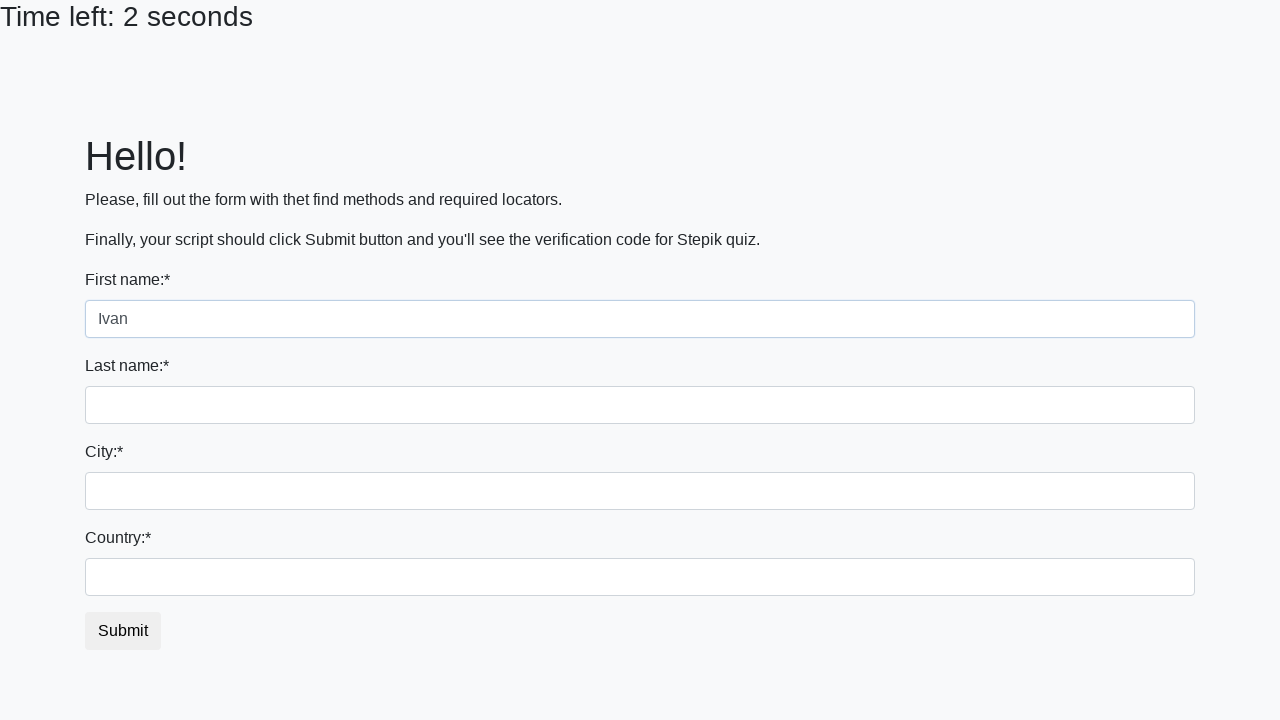

Filled last name field with 'Petrov' on input[name='last_name']
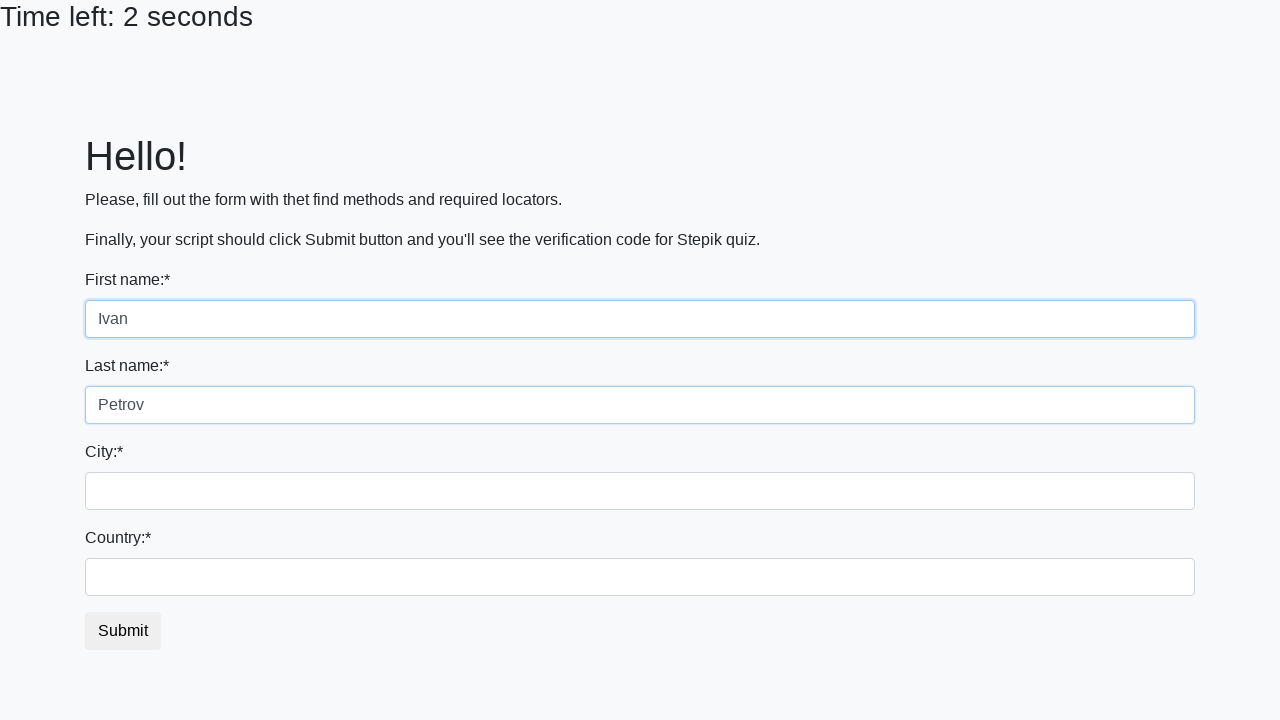

Filled city field with 'Smolensk' on .city
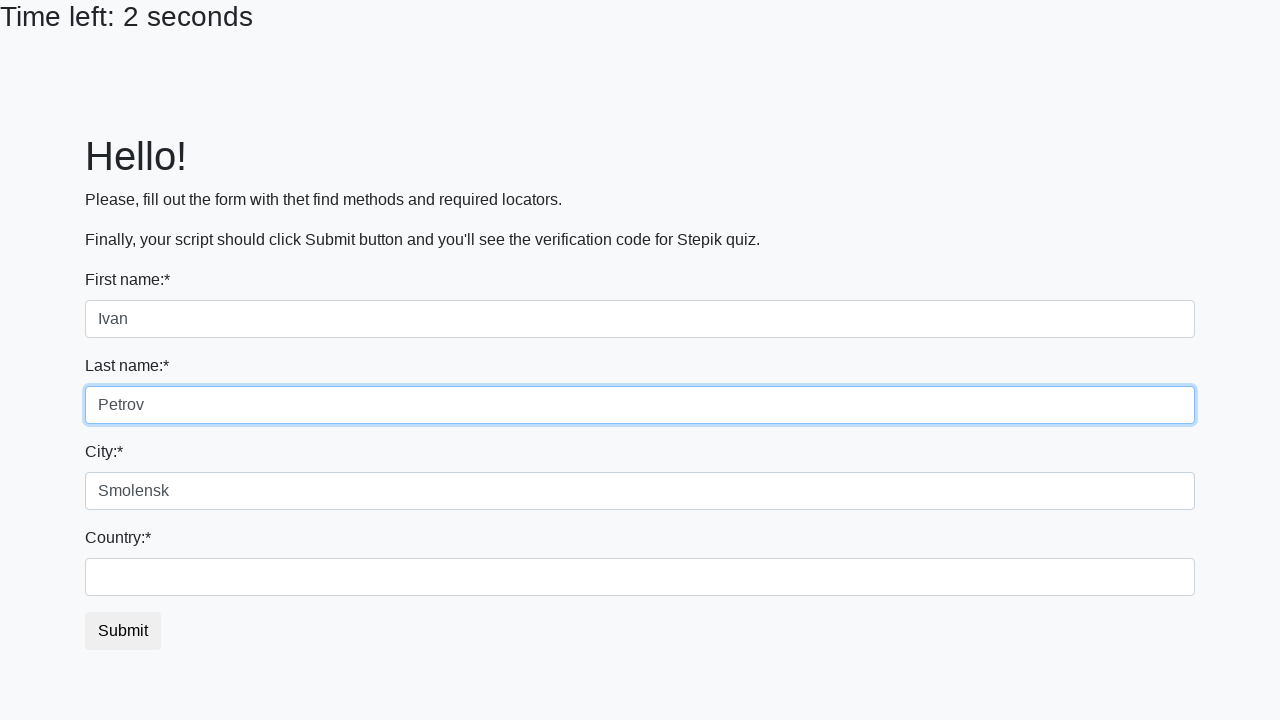

Filled country field with 'Russia' on #country
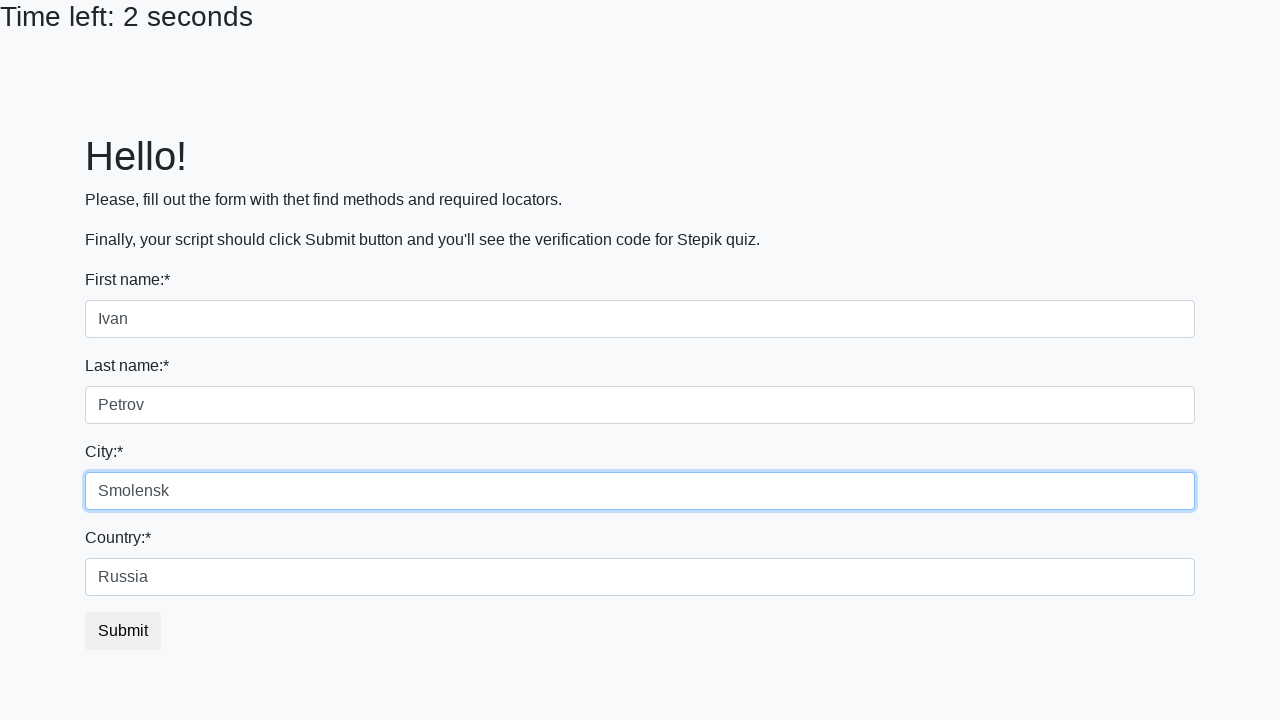

Clicked submit button to complete form submission at (123, 631) on button.btn
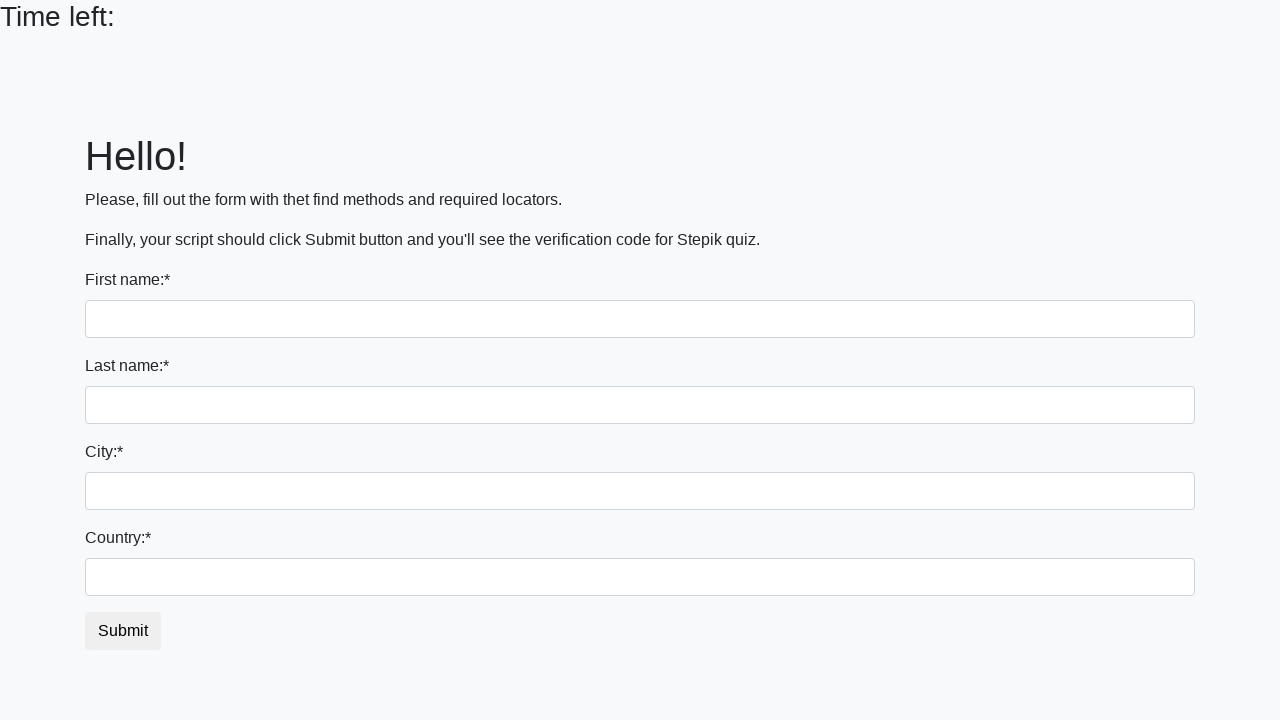

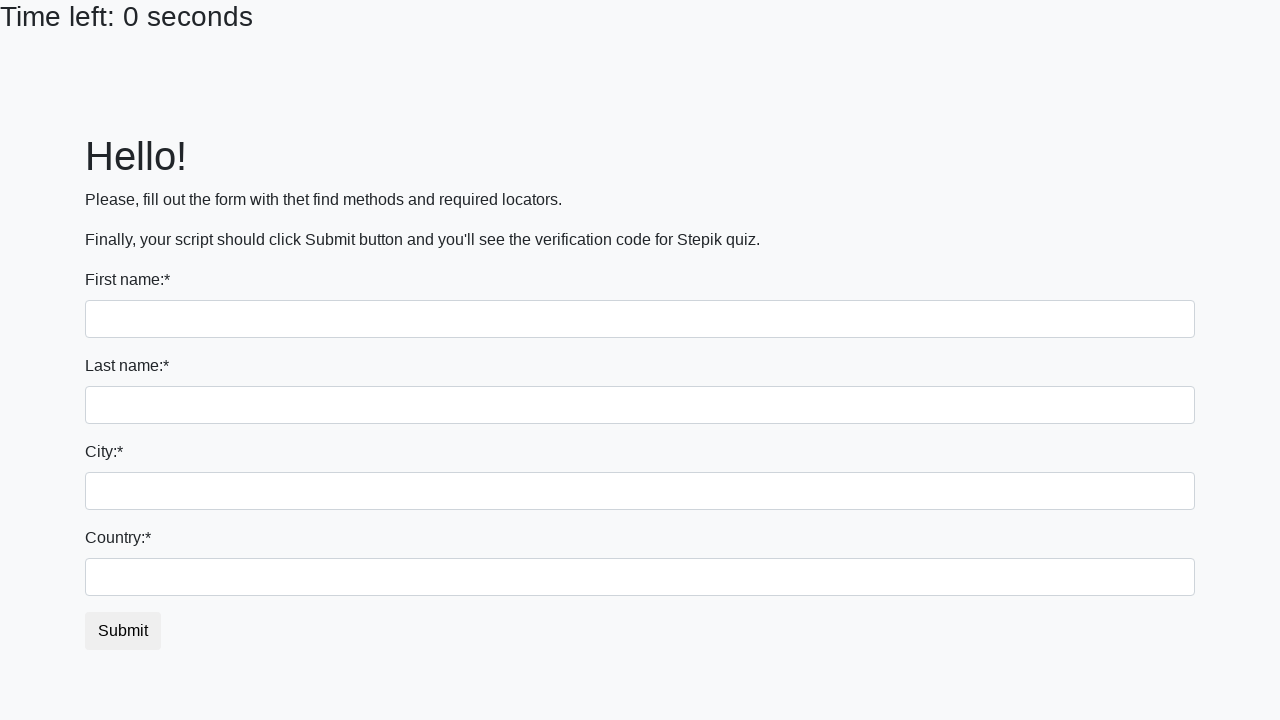